Tests that entered text is trimmed when saving edits.

Starting URL: https://demo.playwright.dev/todomvc

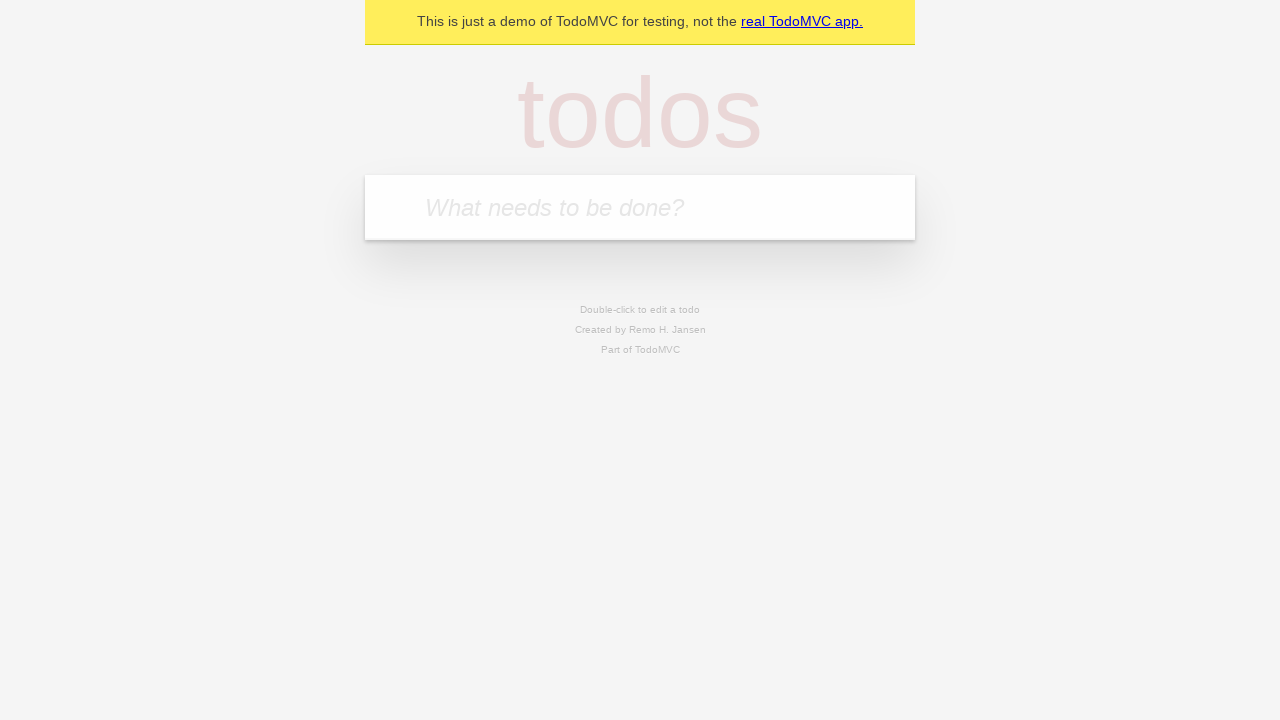

Filled new todo field with 'buy some cheese' on .new-todo
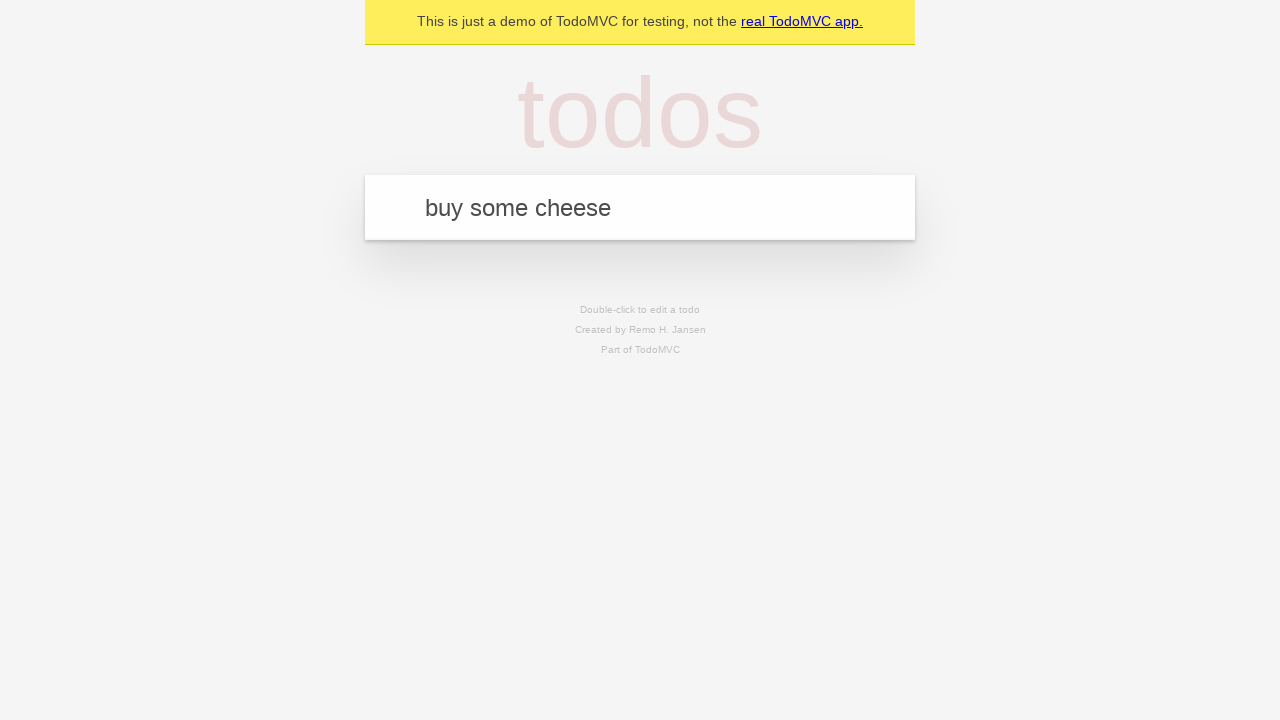

Pressed Enter to add first todo on .new-todo
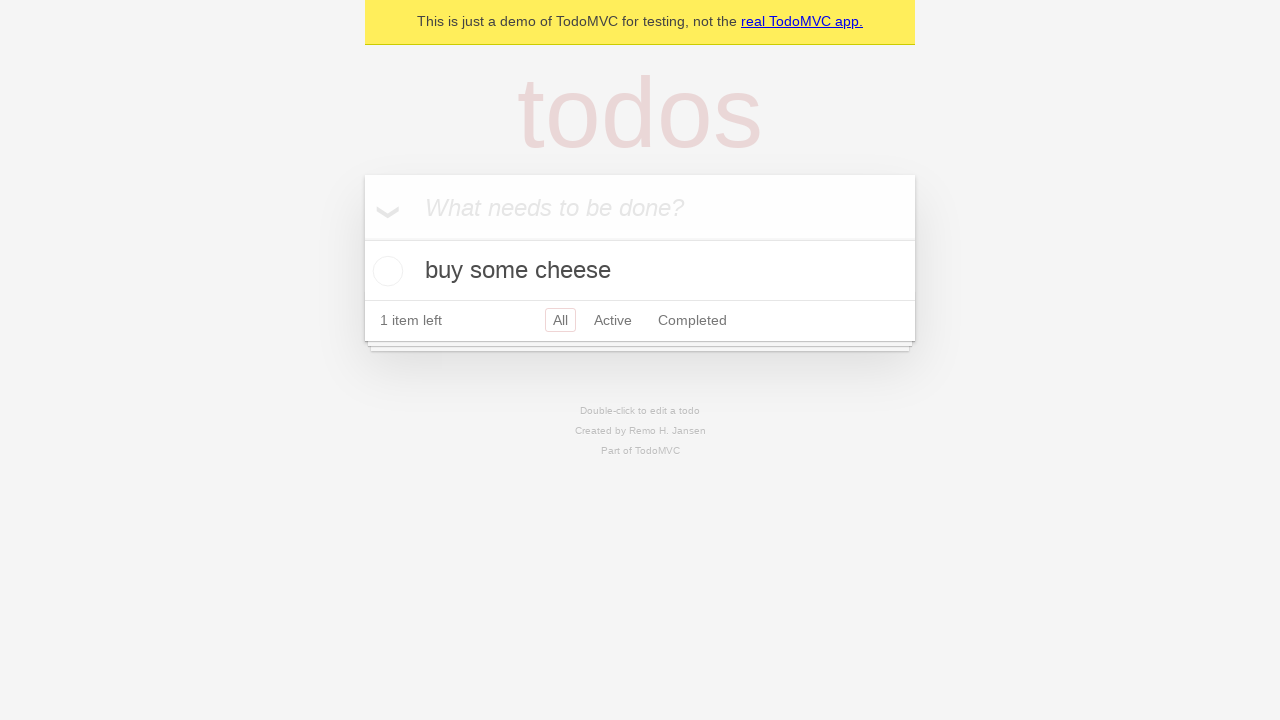

Filled new todo field with 'feed the cat' on .new-todo
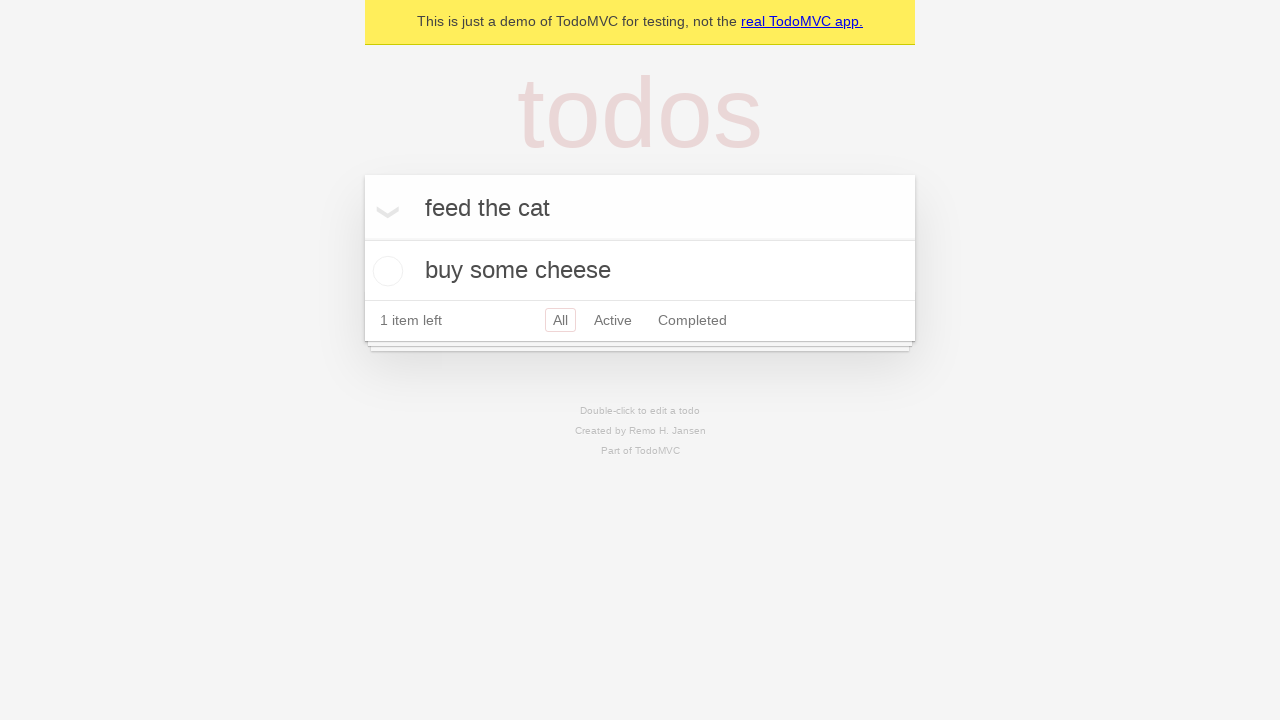

Pressed Enter to add second todo on .new-todo
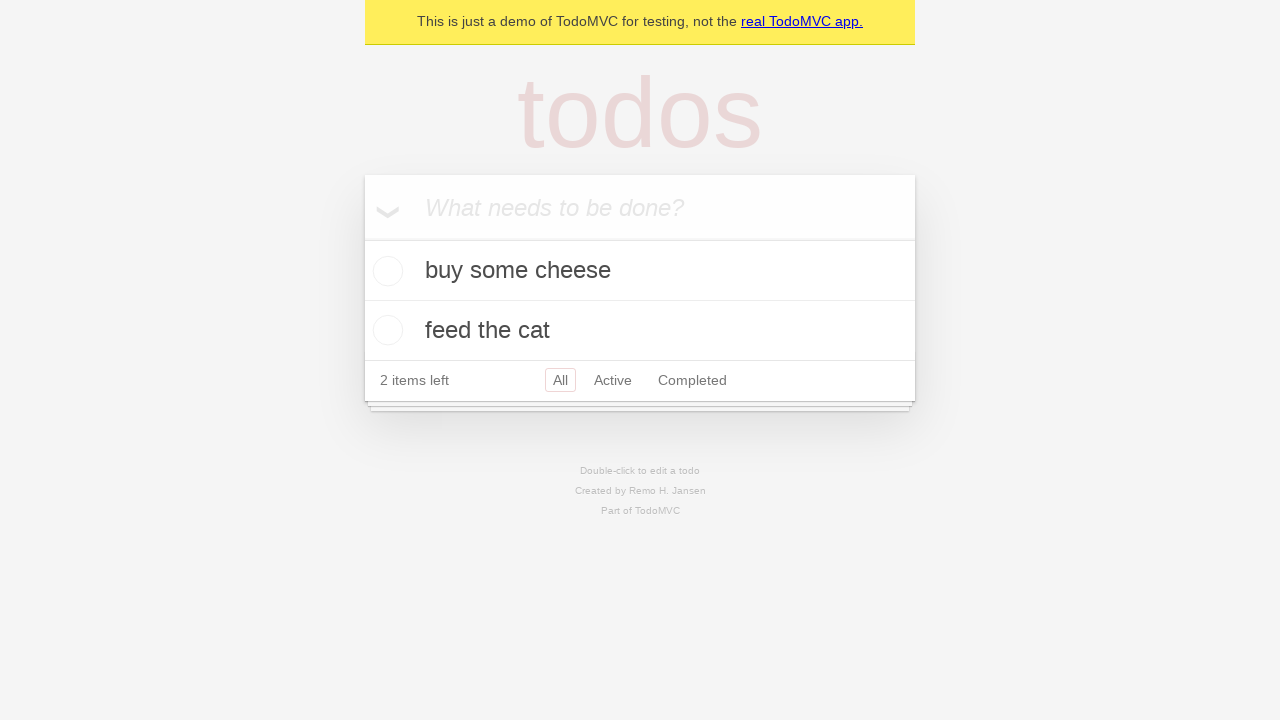

Filled new todo field with 'book a doctors appointment' on .new-todo
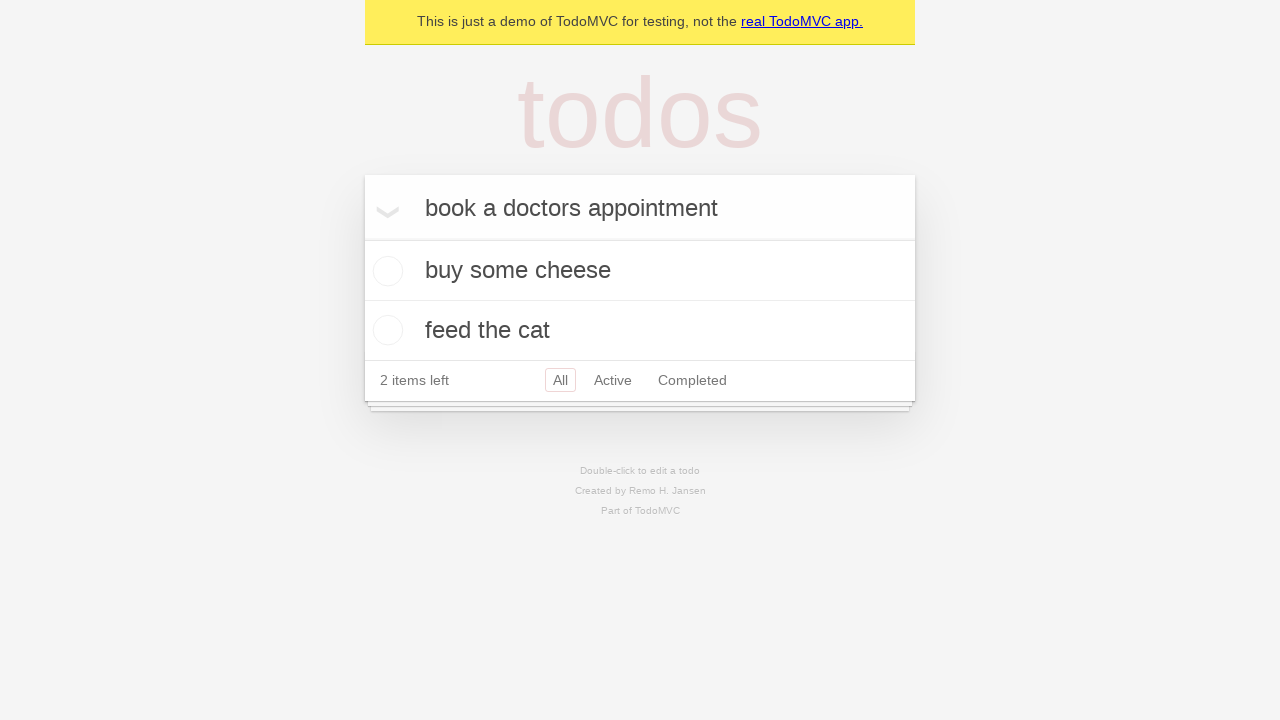

Pressed Enter to add third todo on .new-todo
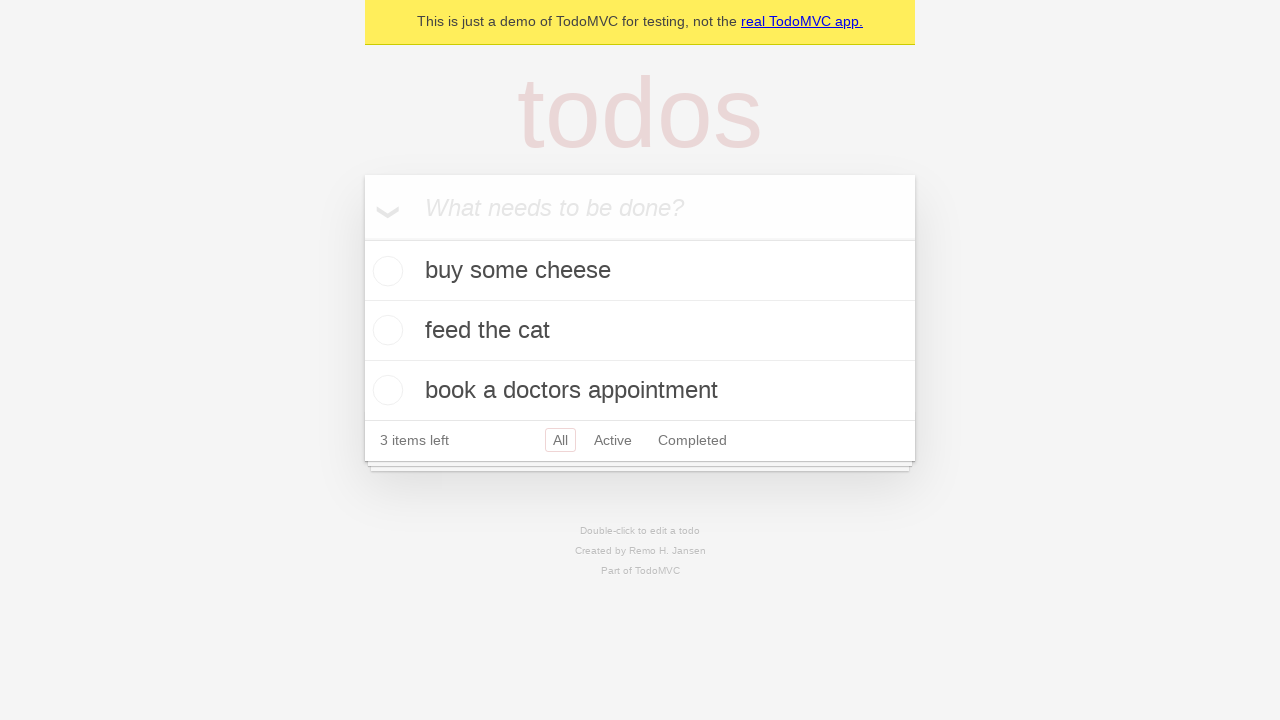

Waited for all three todos to be loaded in the list
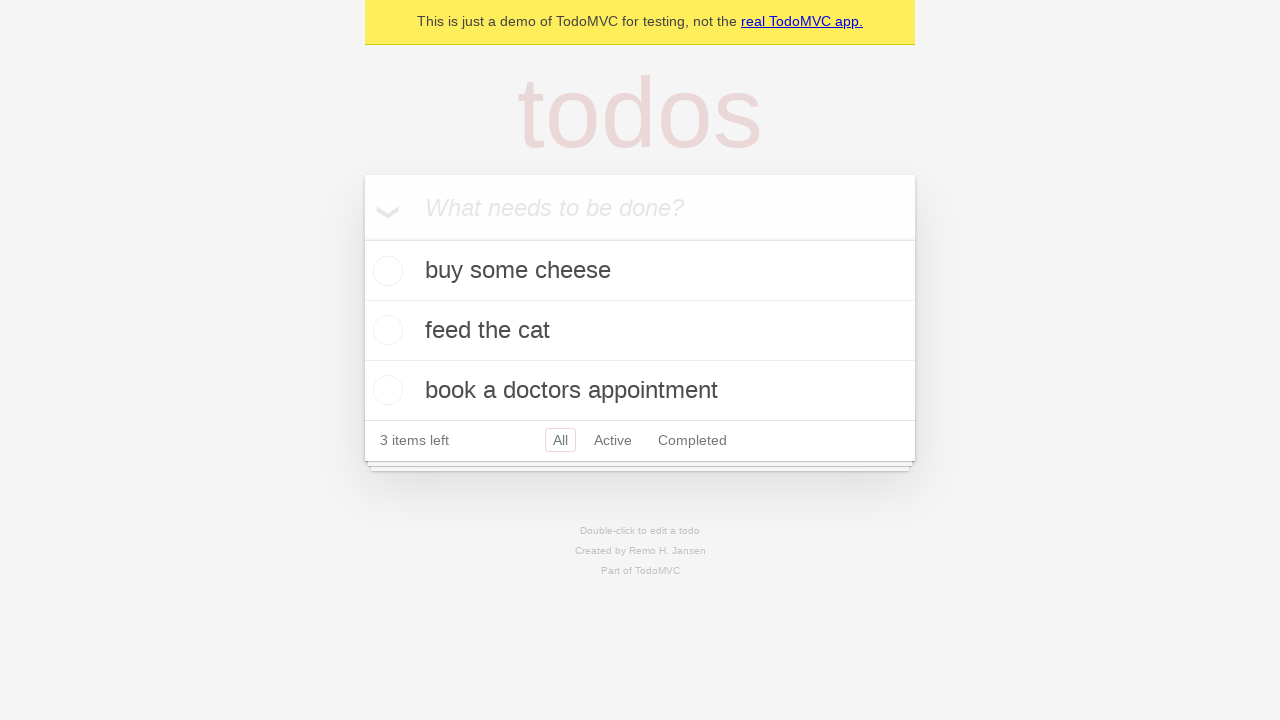

Double-clicked the second todo to enter edit mode at (640, 331) on .todo-list li >> nth=1
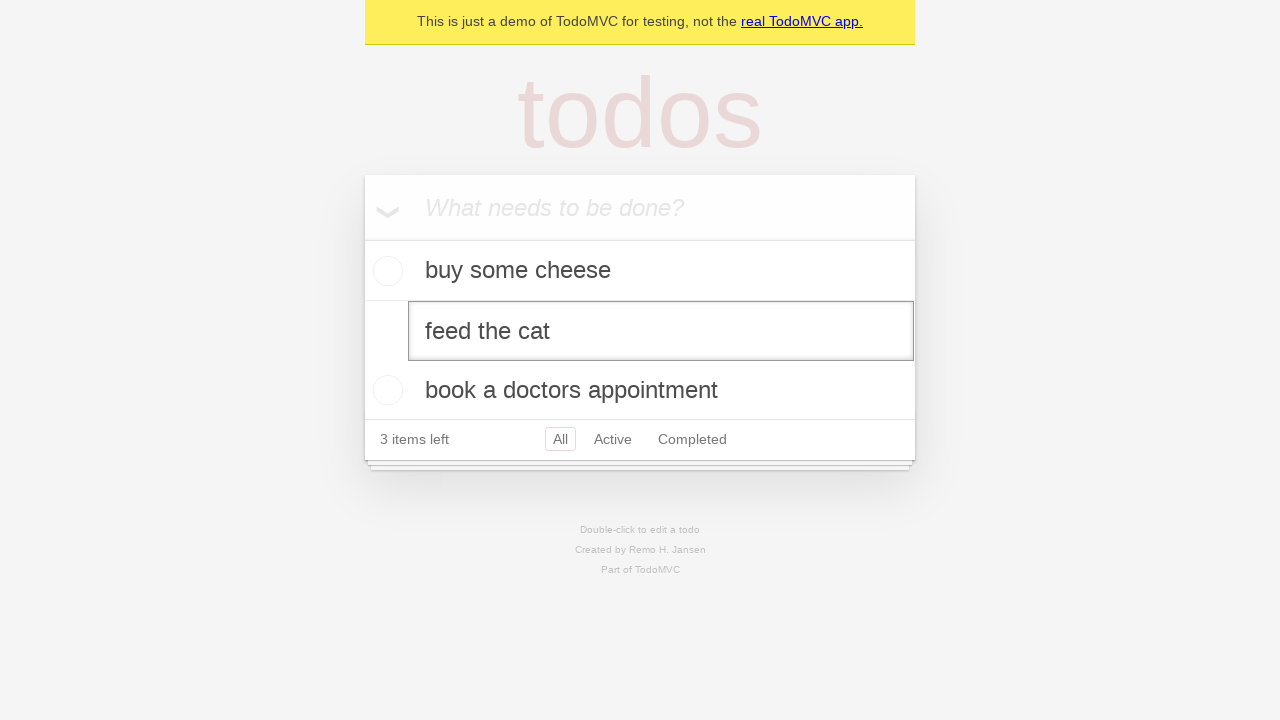

Filled edit field with padded text '    buy some sausages    ' on .todo-list li >> nth=1 >> .edit
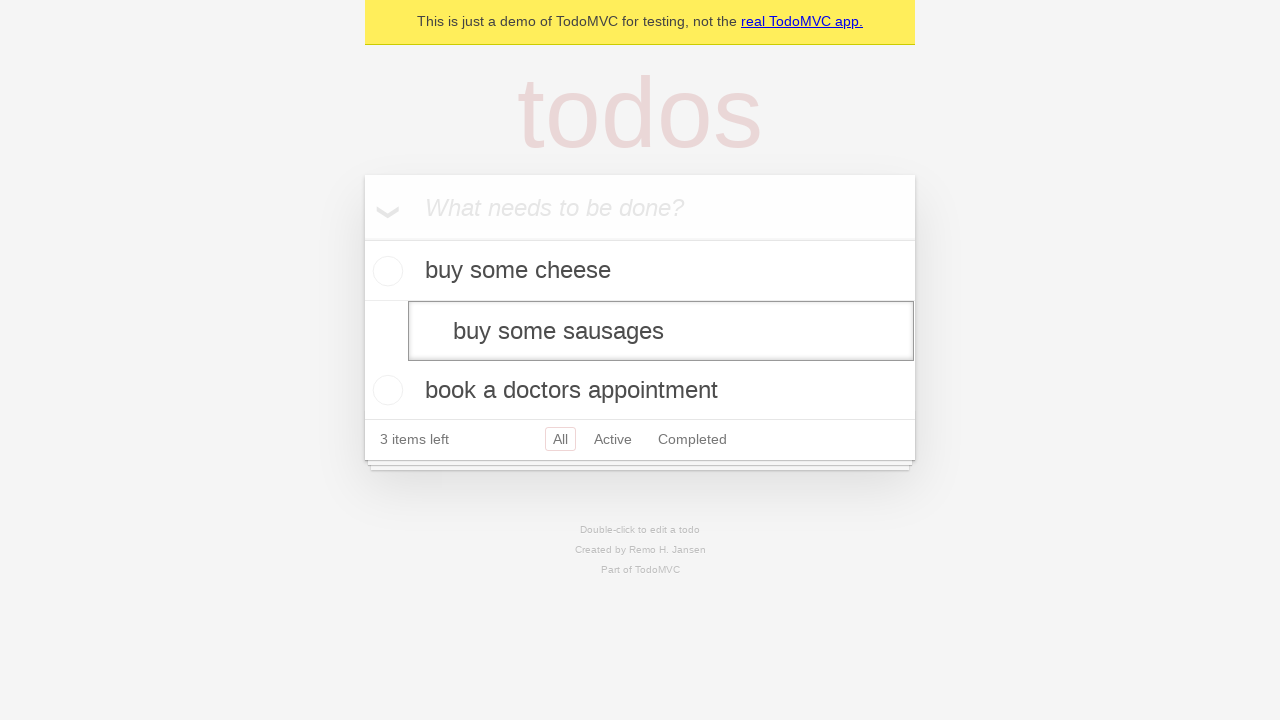

Pressed Enter to save edited todo, verifying text is trimmed on .todo-list li >> nth=1 >> .edit
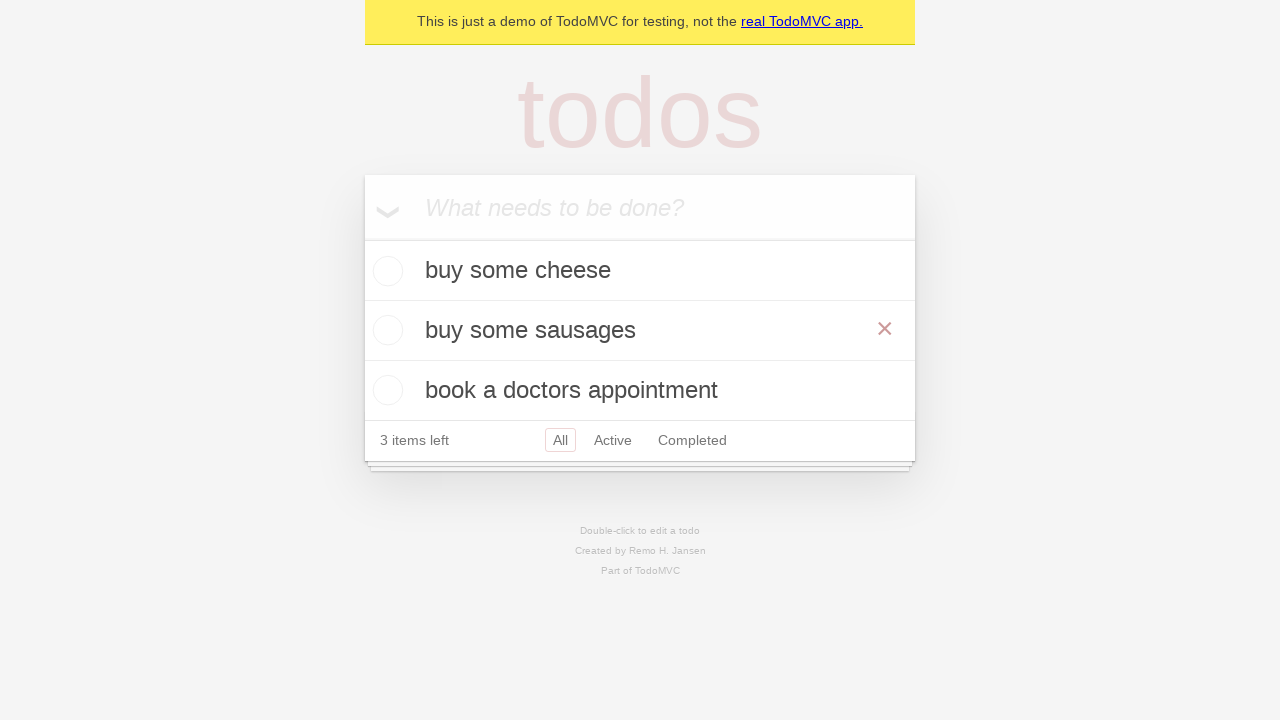

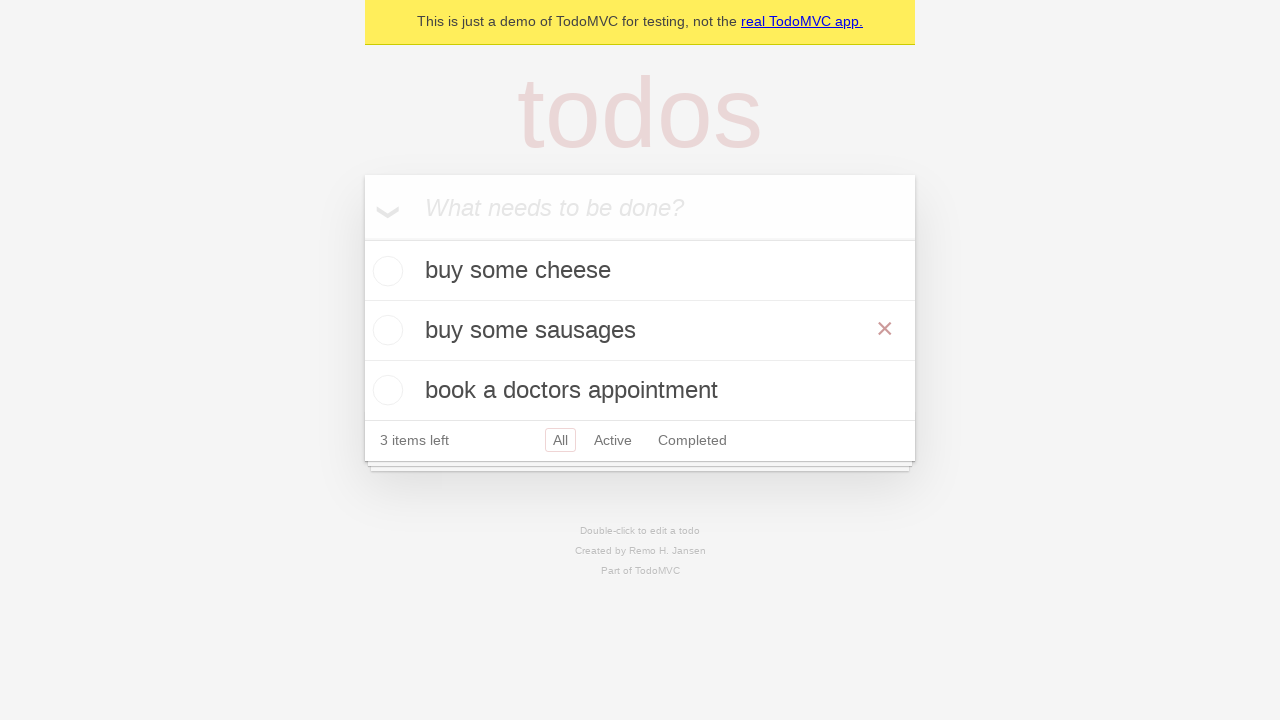